Tests autosuggestive dropdown functionality by typing partial text and selecting a matching option from the suggestions

Starting URL: https://rahulshettyacademy.com/dropdownsPractise/

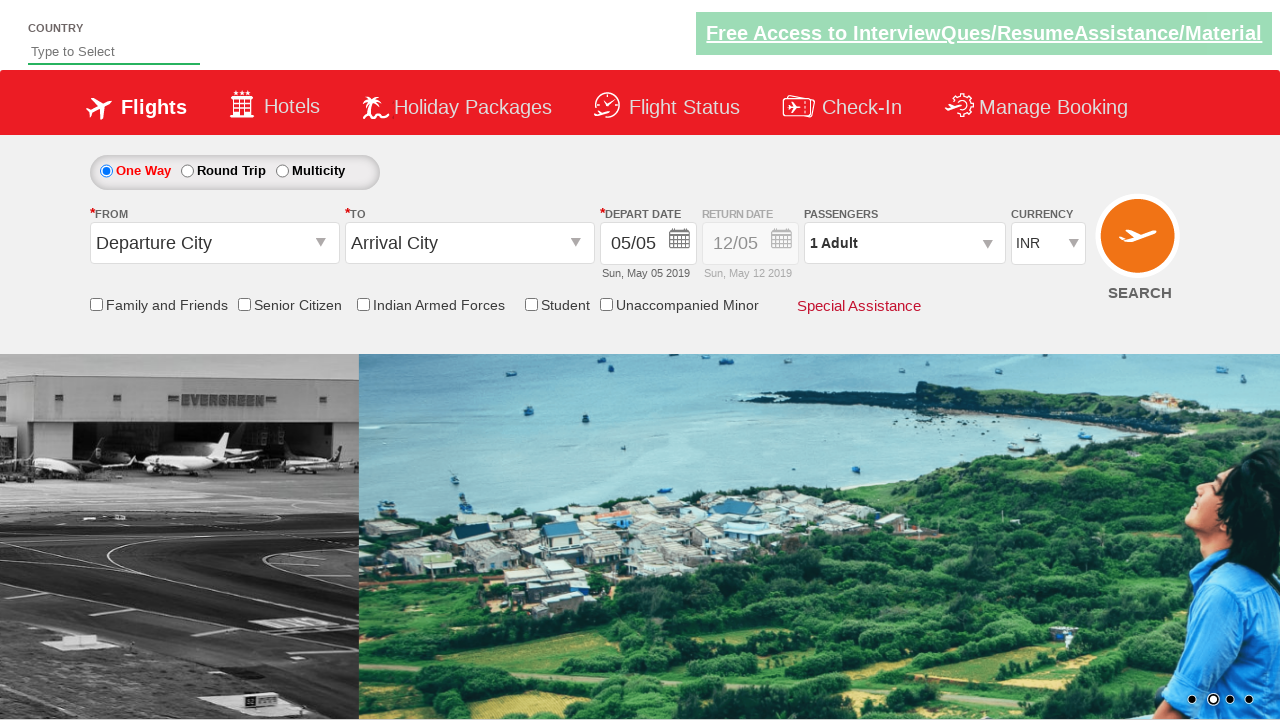

Typed 'ind' in autosuggest field on #autosuggest
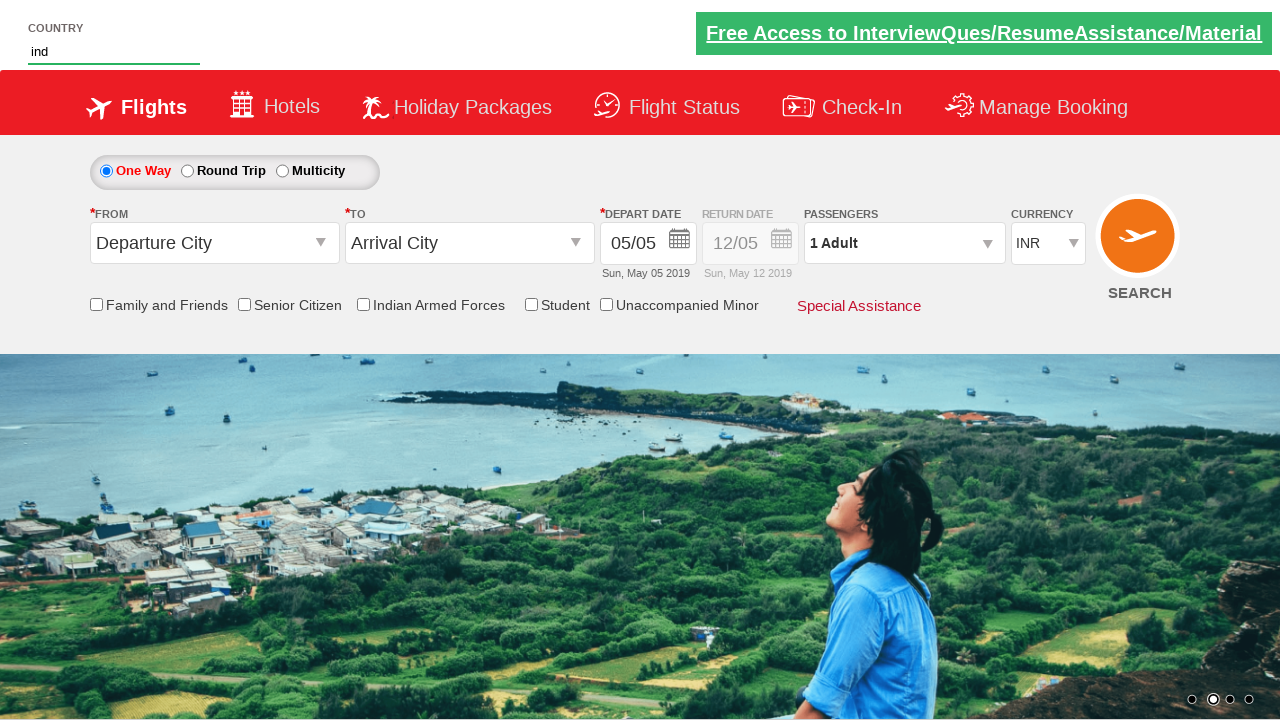

Autosuggestive dropdown options loaded
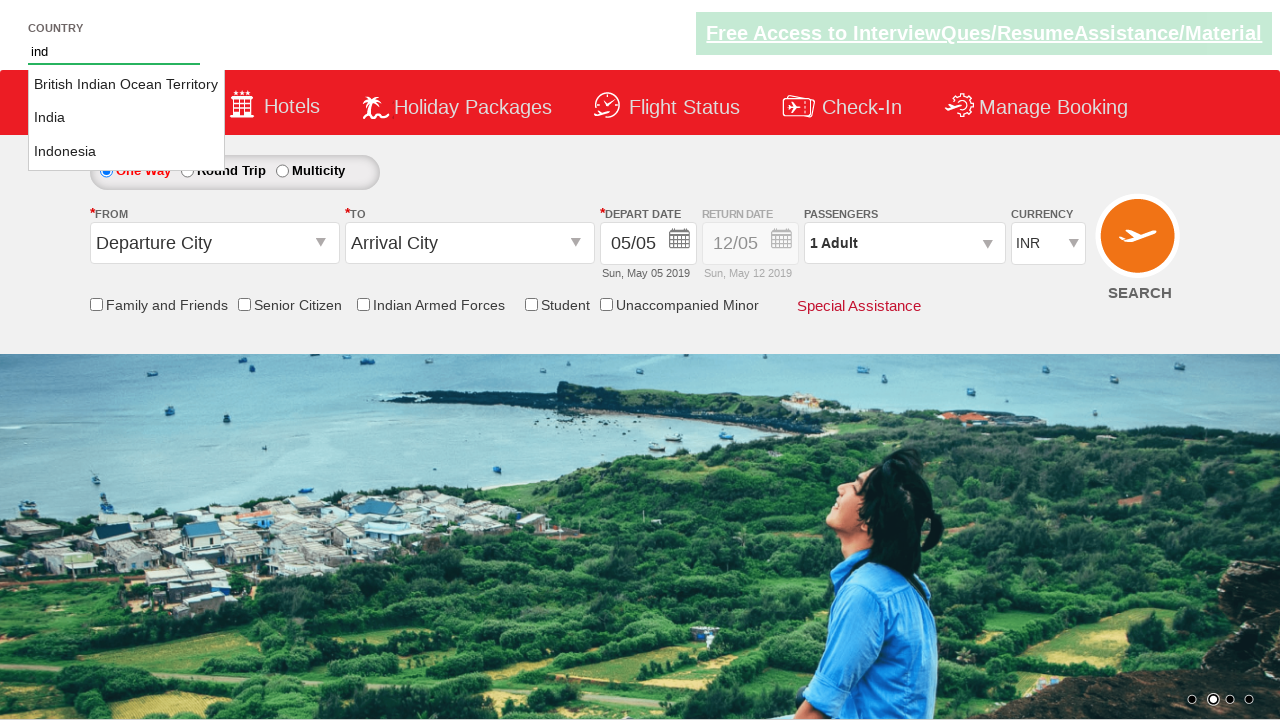

Retrieved all suggestion options from dropdown
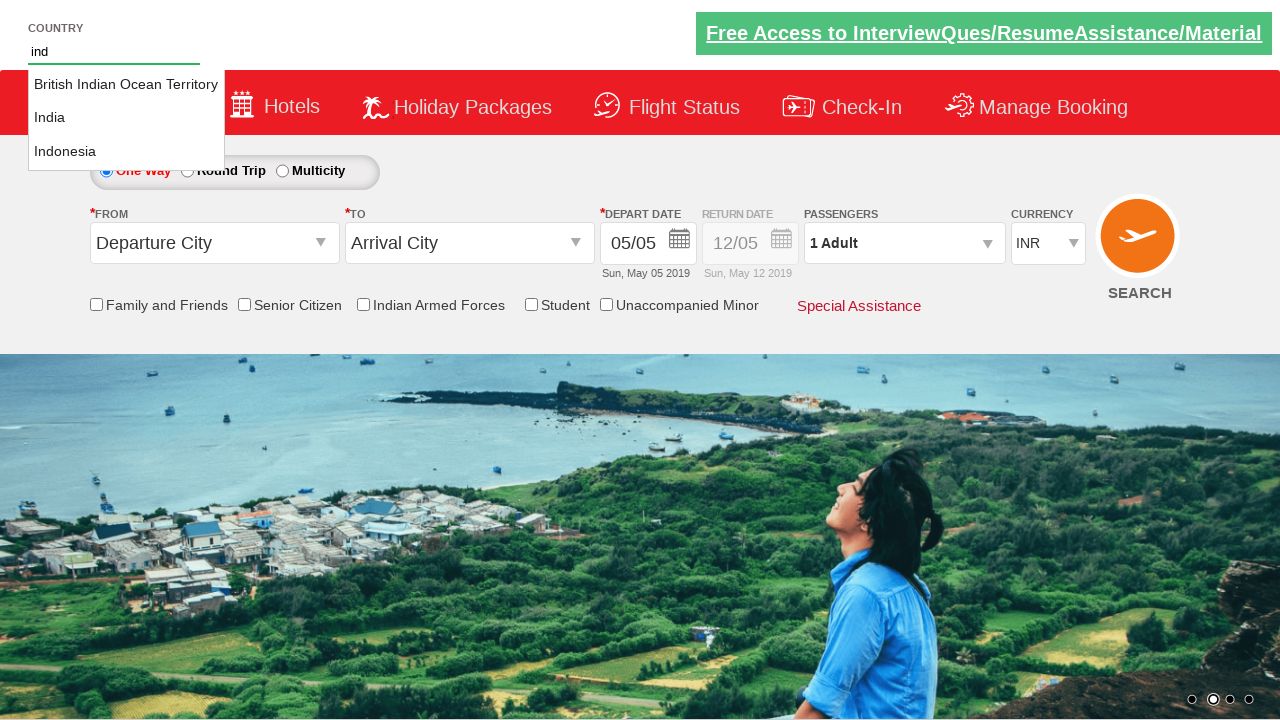

Selected 'India' from autosuggestive dropdown
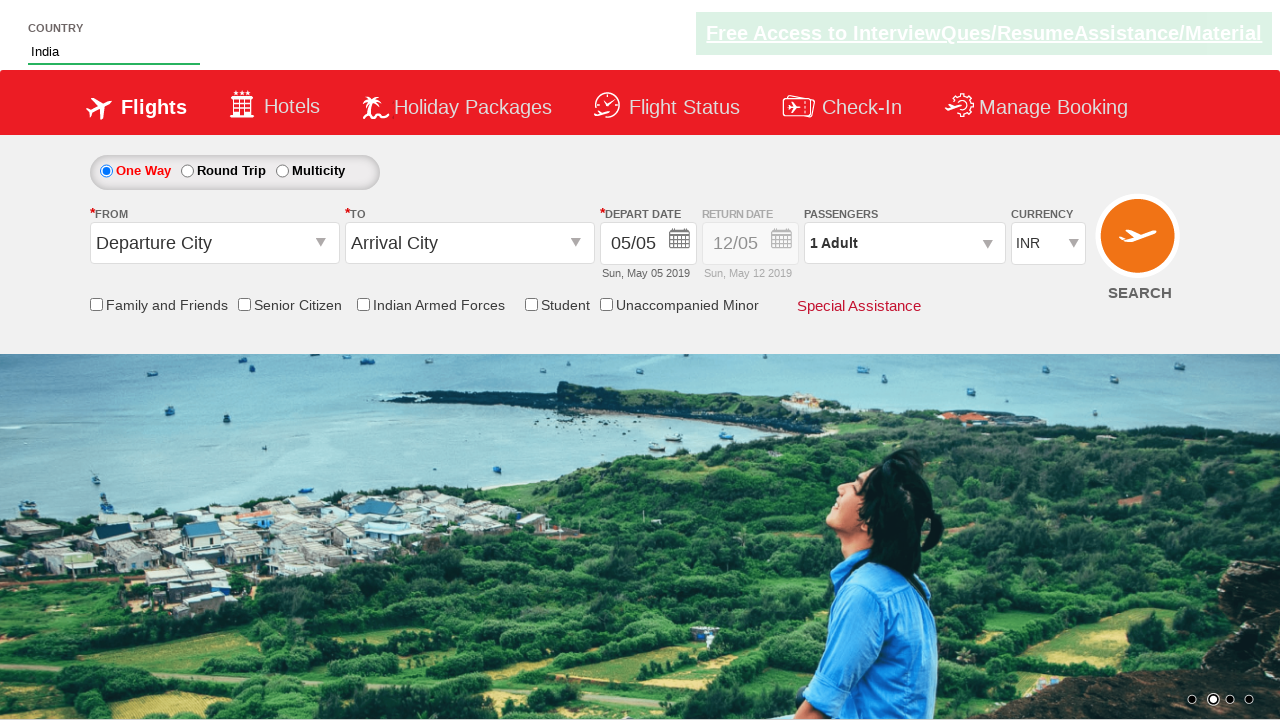

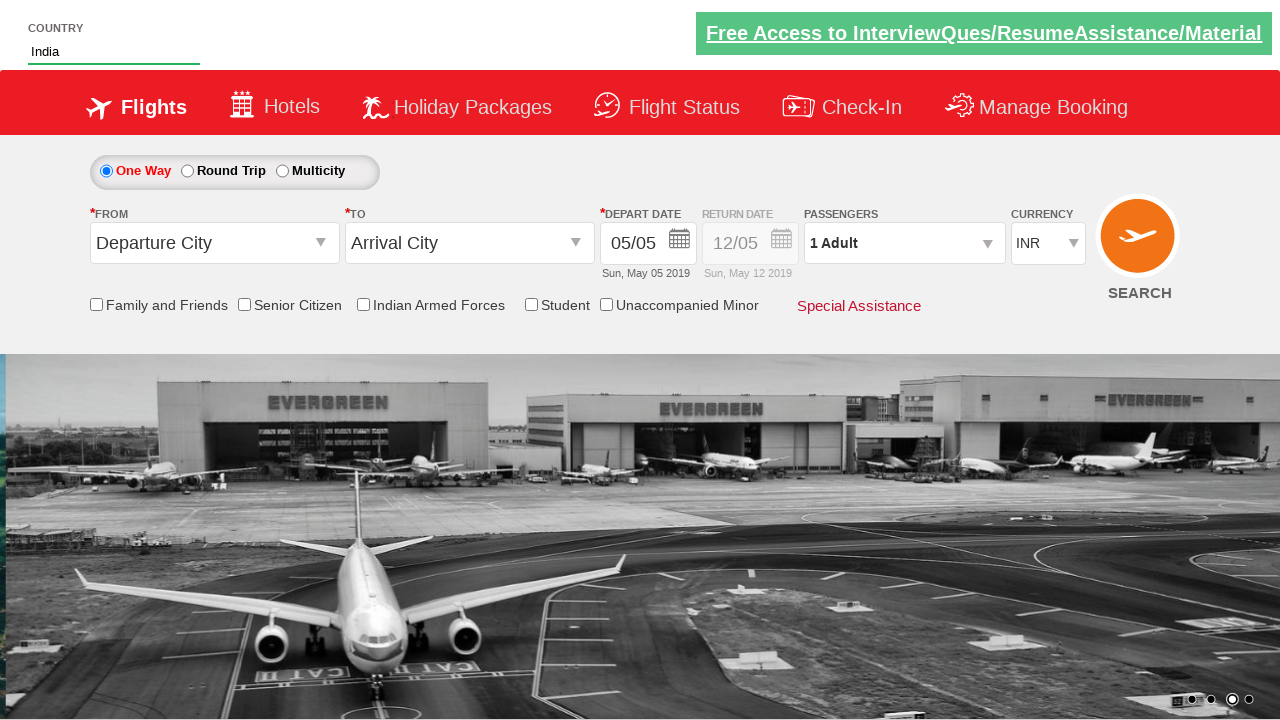